Navigates to a CSDN blog article page and waits for it to load, then visits additional blog articles in sequence.

Starting URL: https://blog.csdn.net/Smile_Mr/article/details/105531204

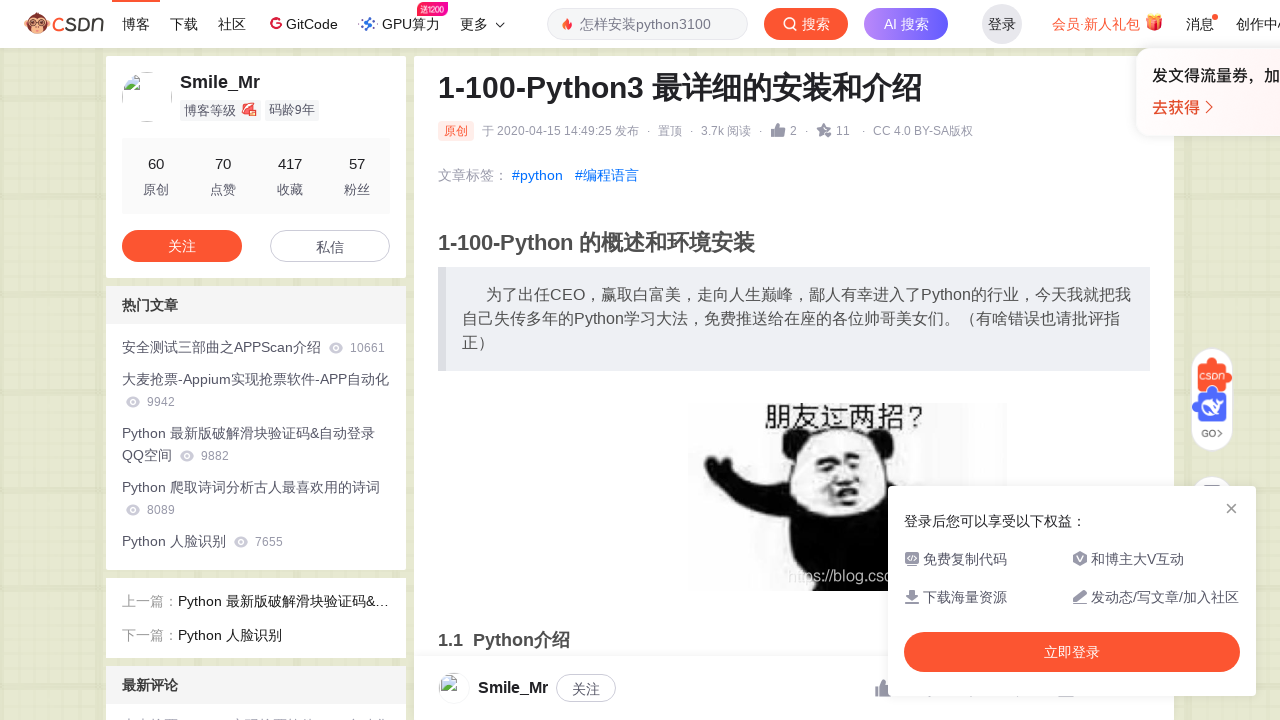

First article page loaded (domcontentloaded)
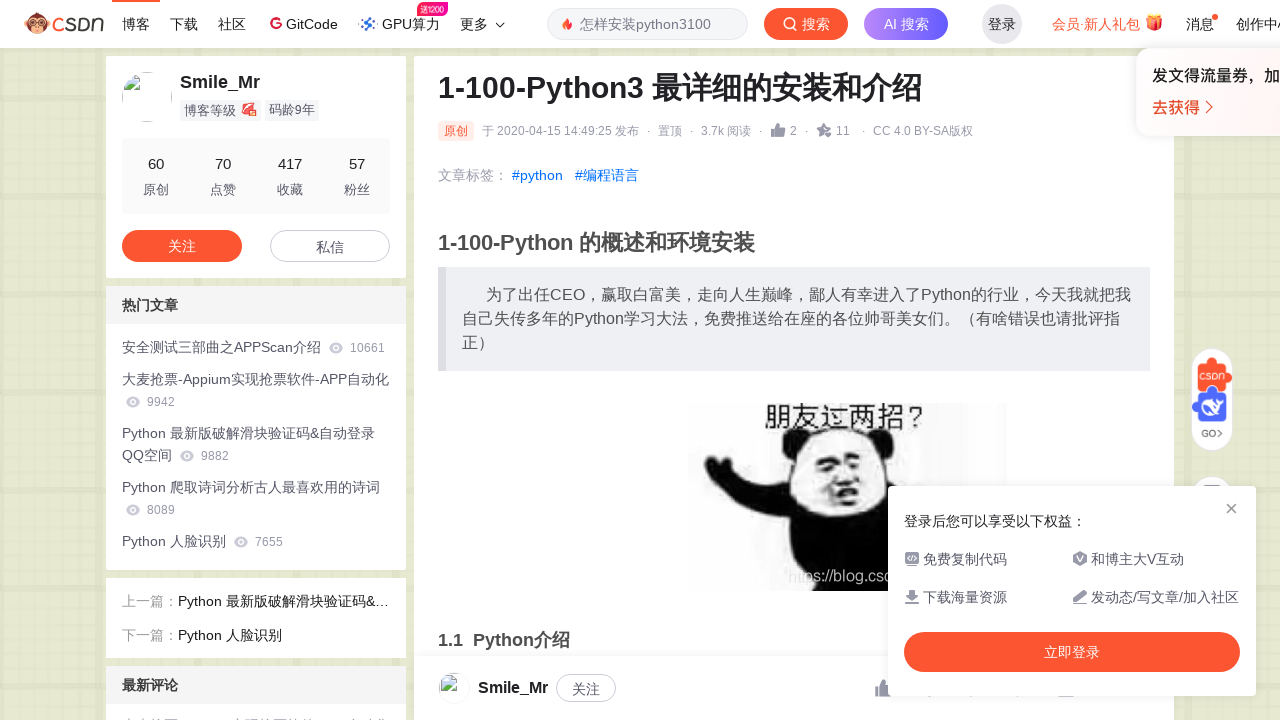

Navigated to second article (105115235)
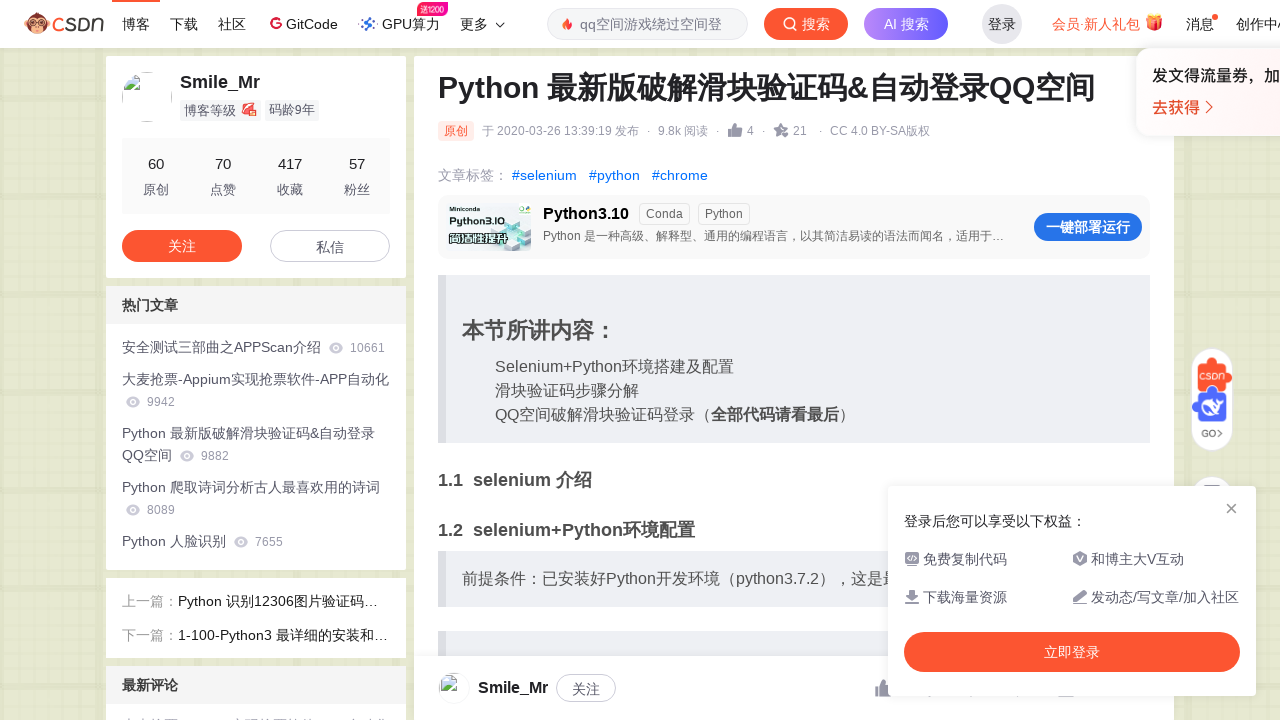

Second article page loaded (domcontentloaded)
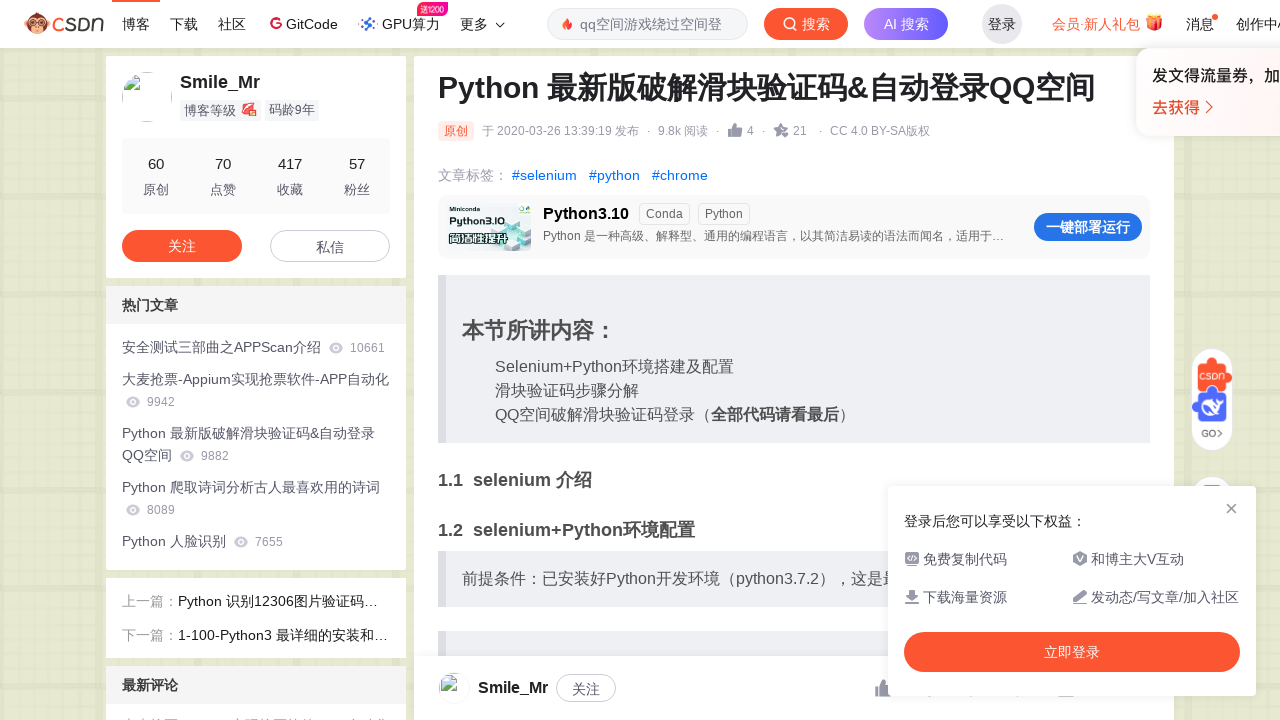

Navigated to third article (104019930)
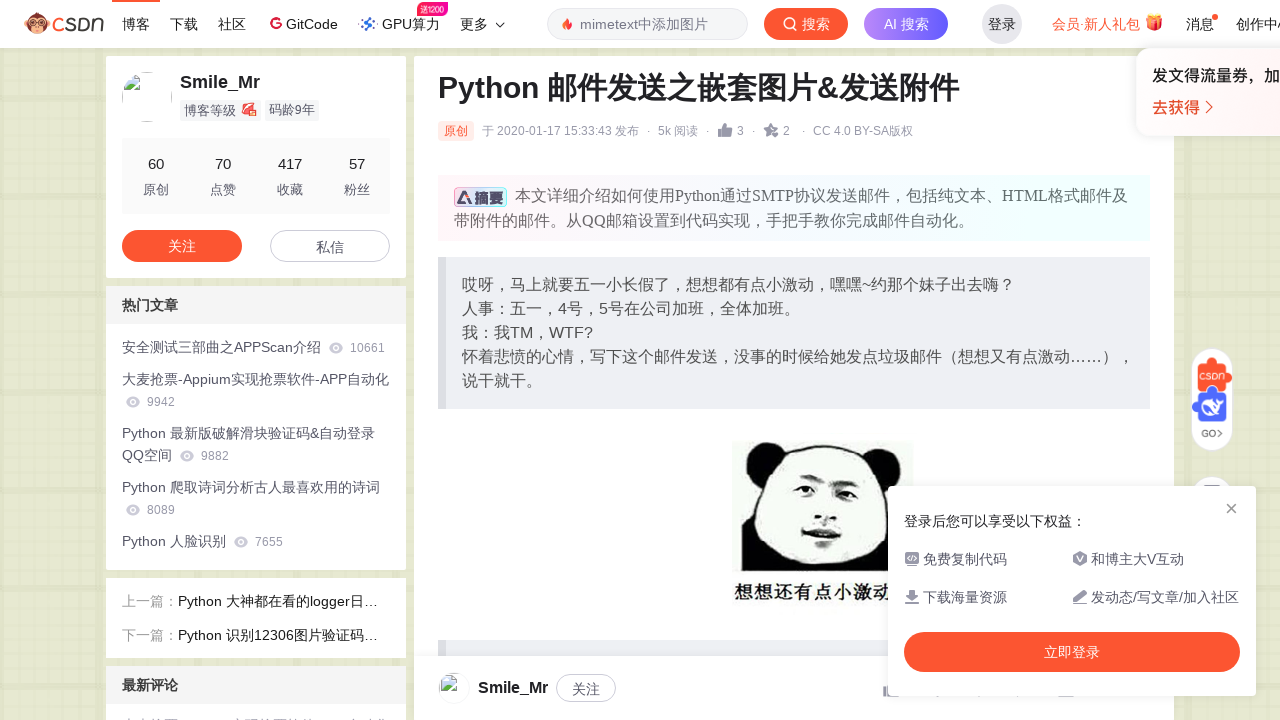

Third article page loaded (domcontentloaded)
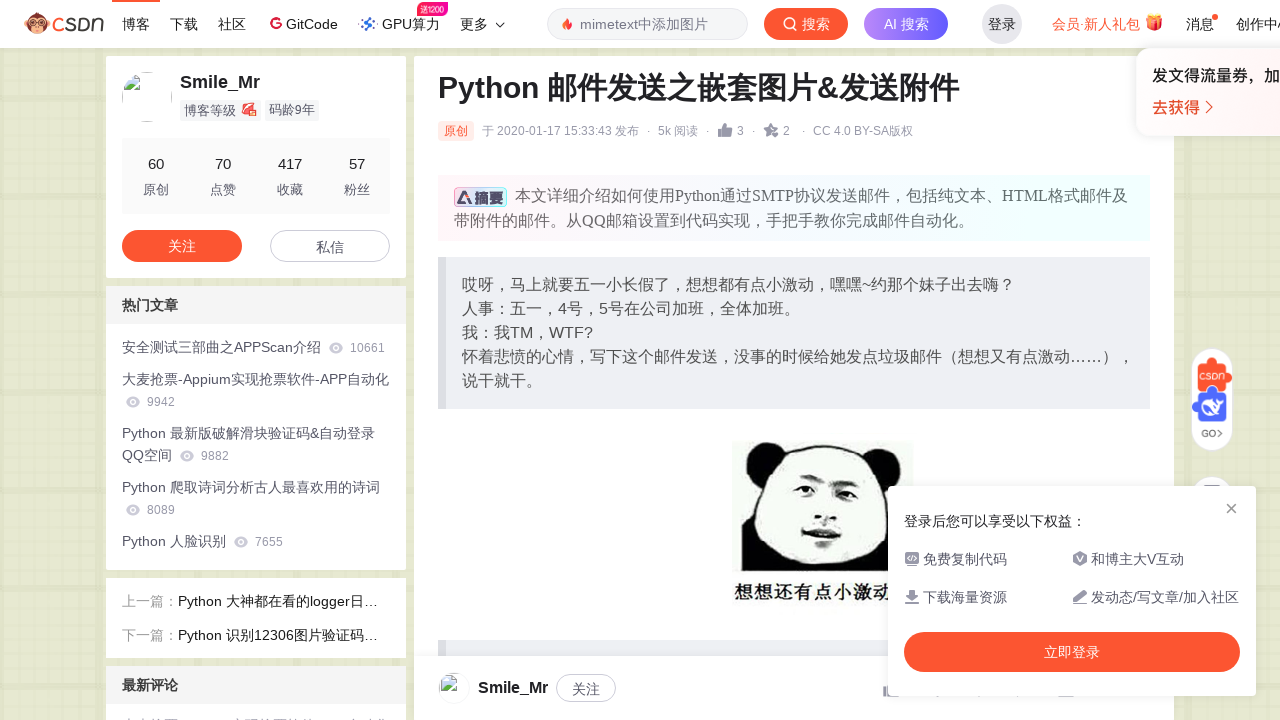

Navigated to fourth article (87694811)
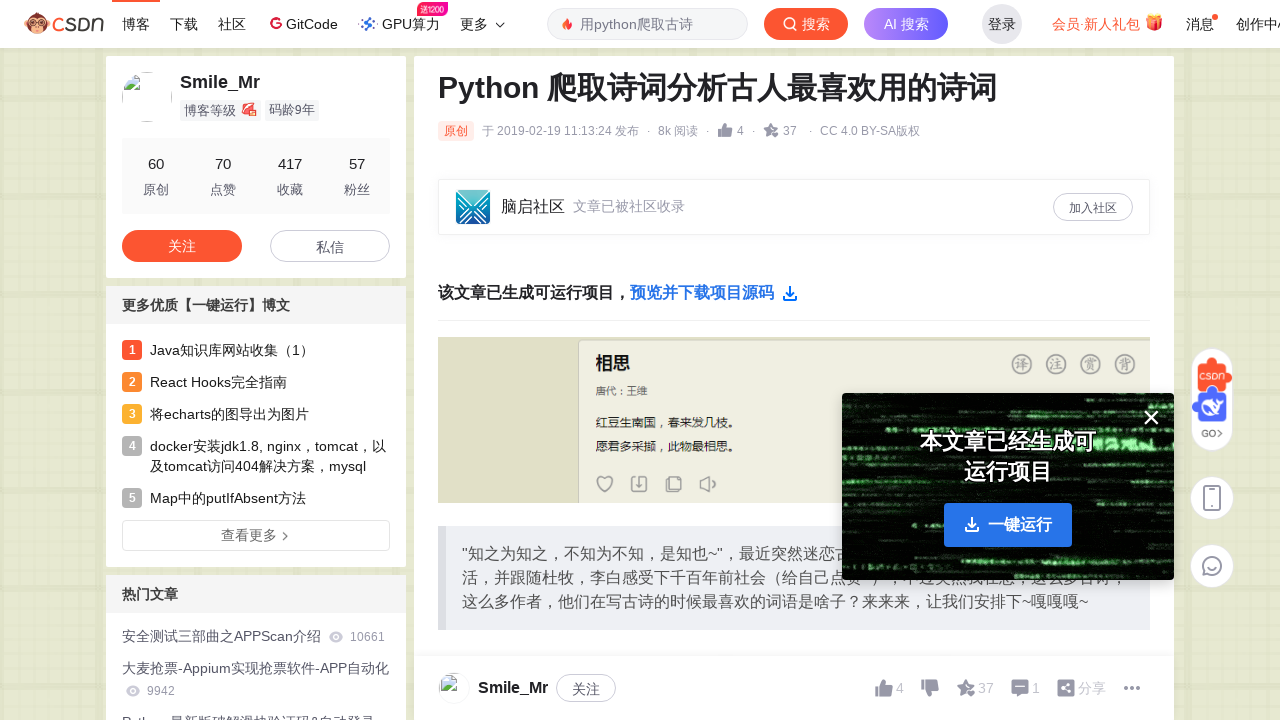

Fourth article page loaded (domcontentloaded)
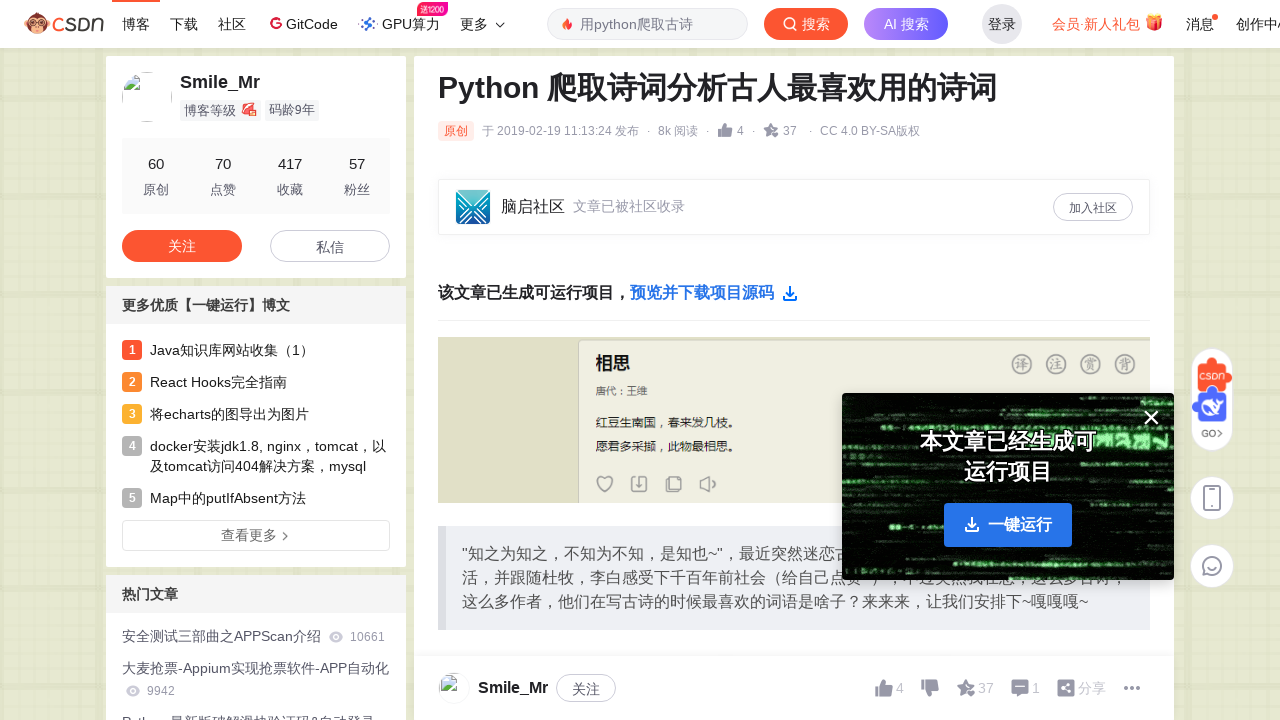

Navigated to fifth article (85773640)
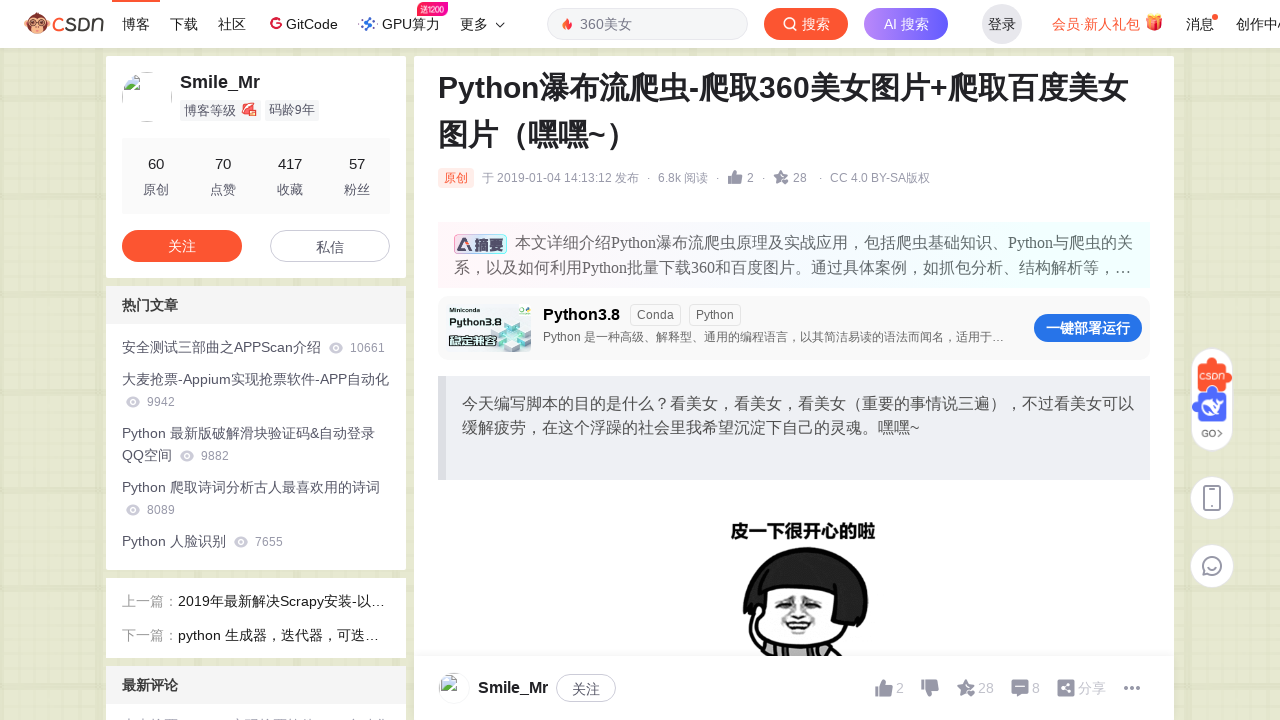

Fifth article page loaded (domcontentloaded)
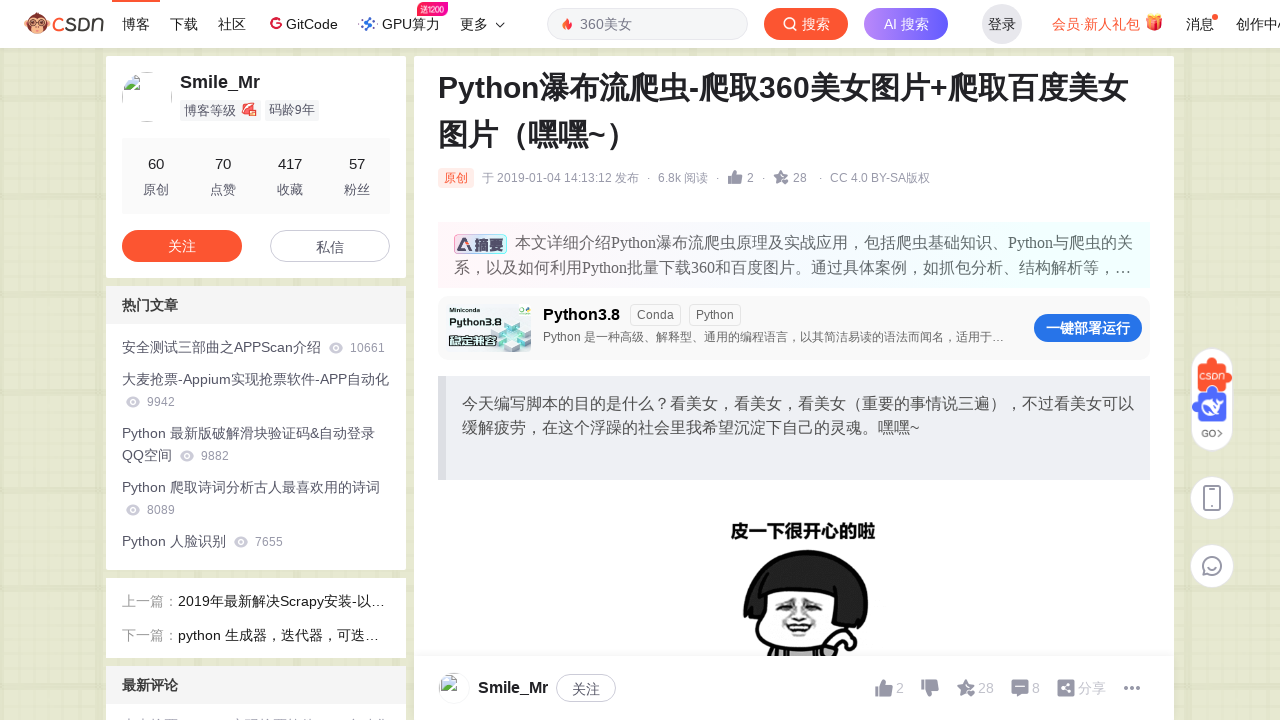

Navigated to sixth article (83108328)
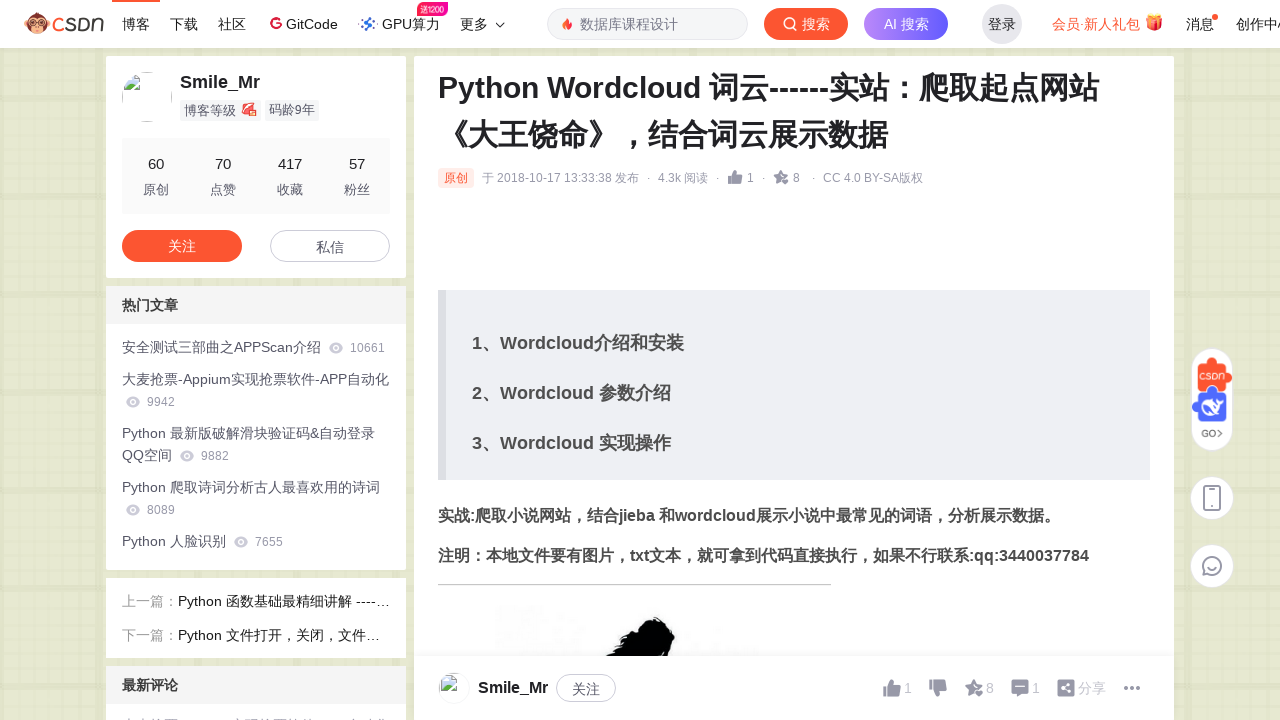

Sixth article page loaded (domcontentloaded)
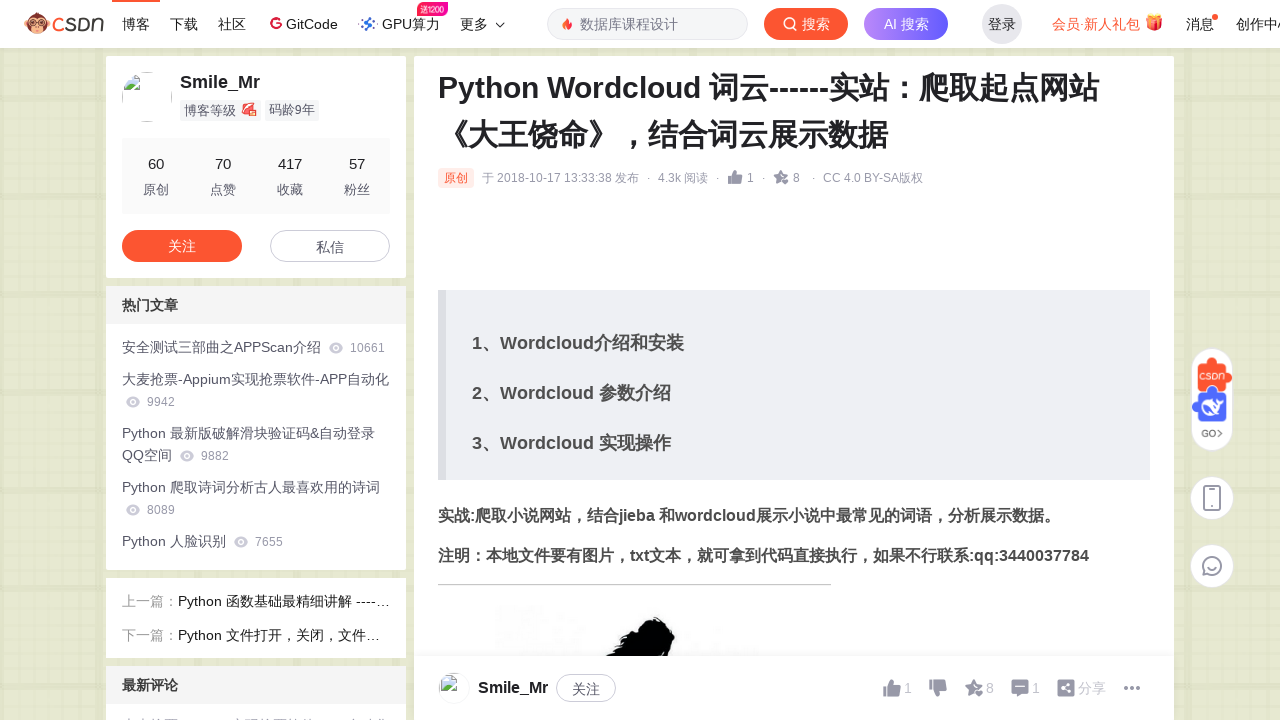

Navigated to seventh article (94400675)
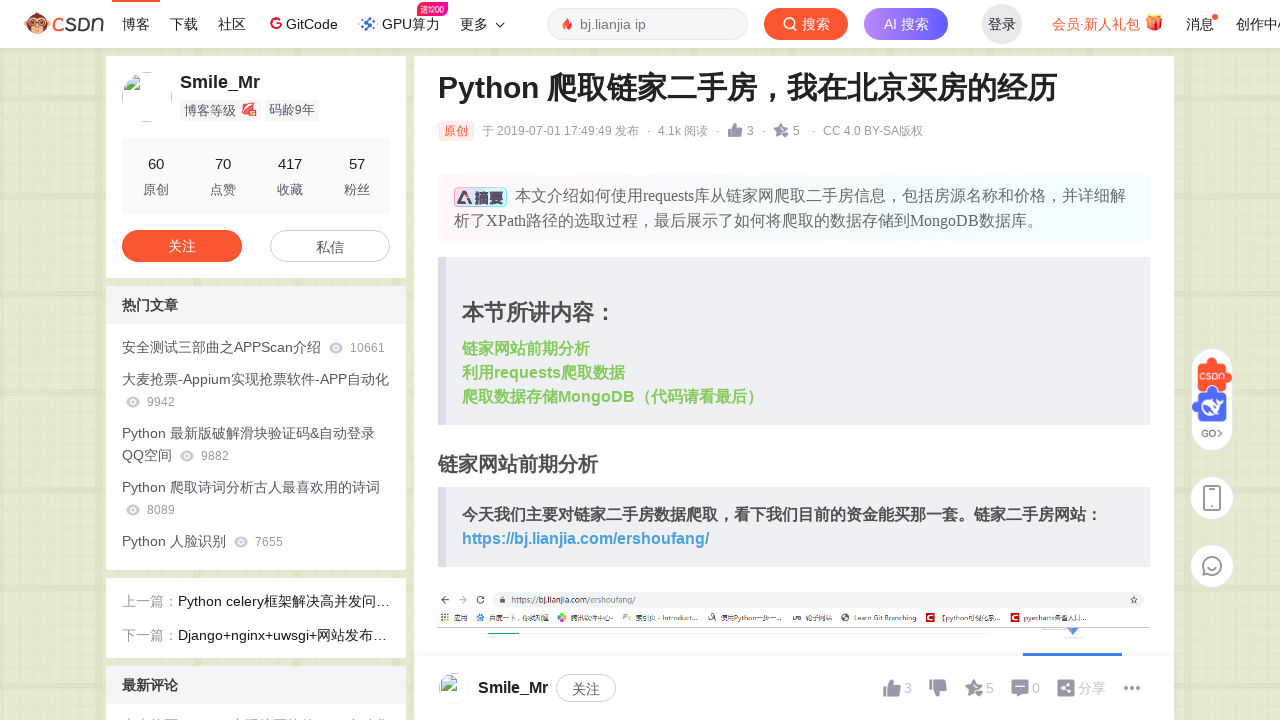

Seventh article page loaded (domcontentloaded)
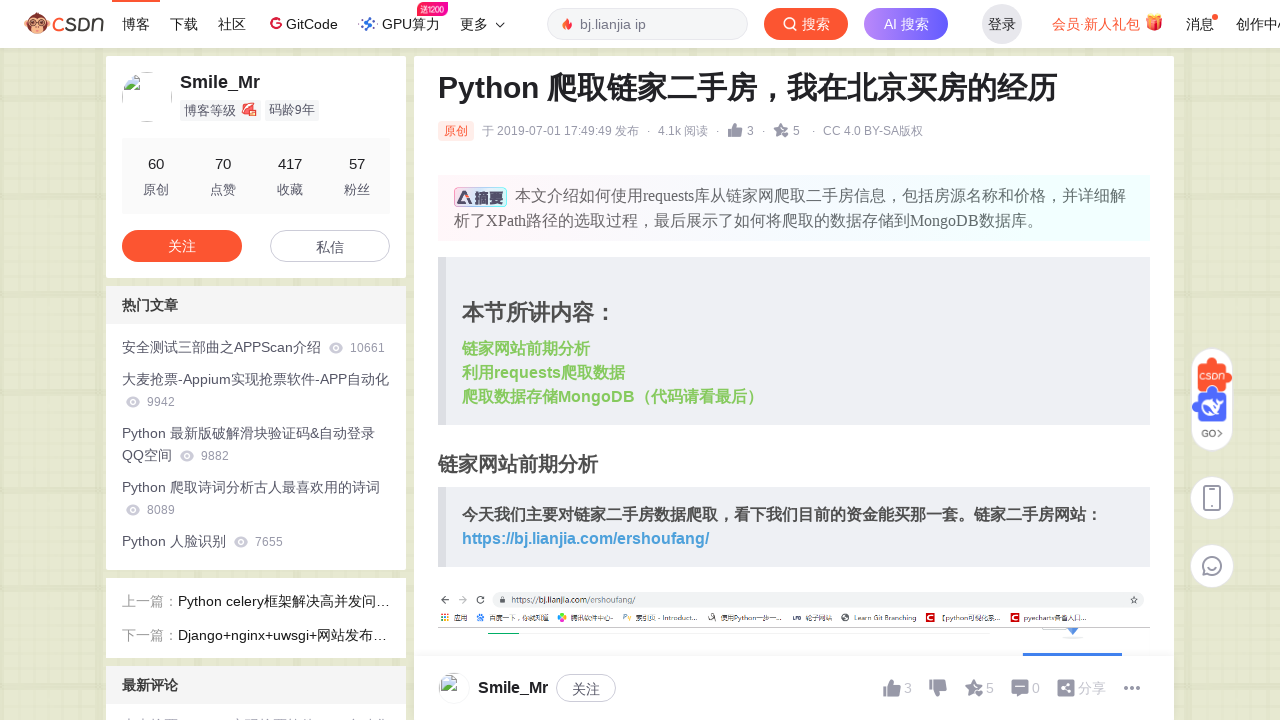

Navigated to eighth article (86537239)
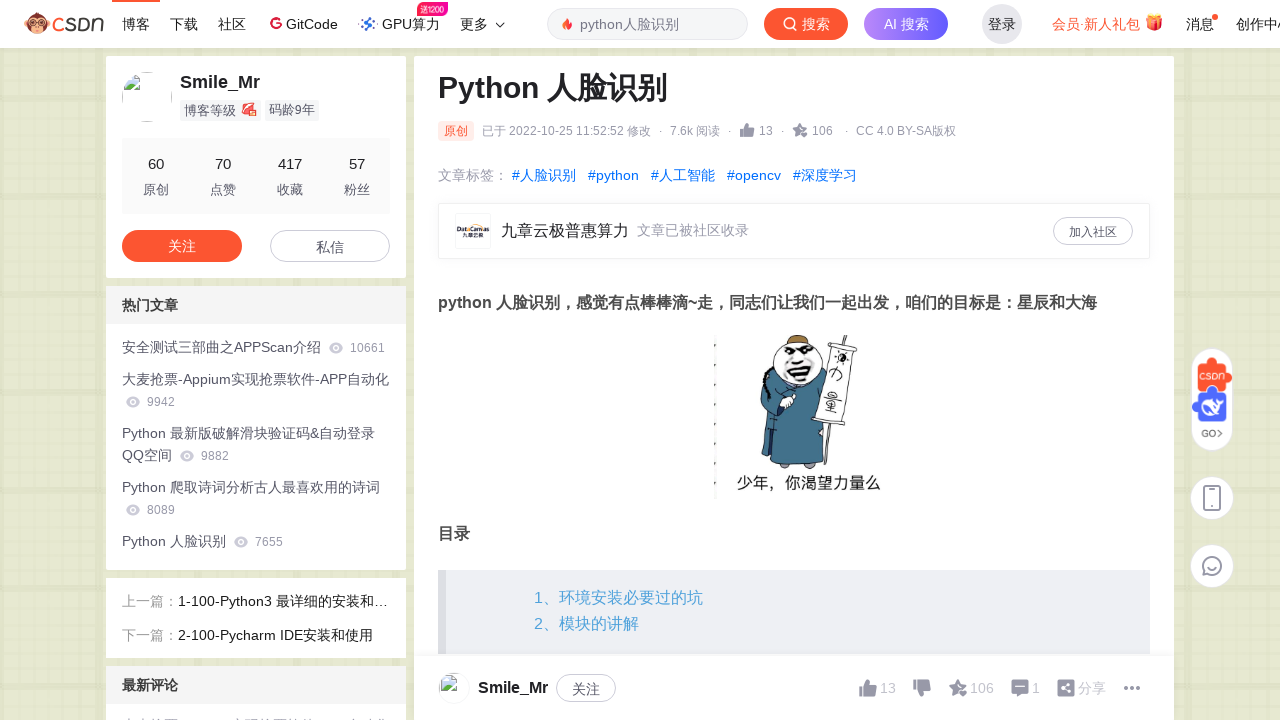

Eighth article page loaded (domcontentloaded)
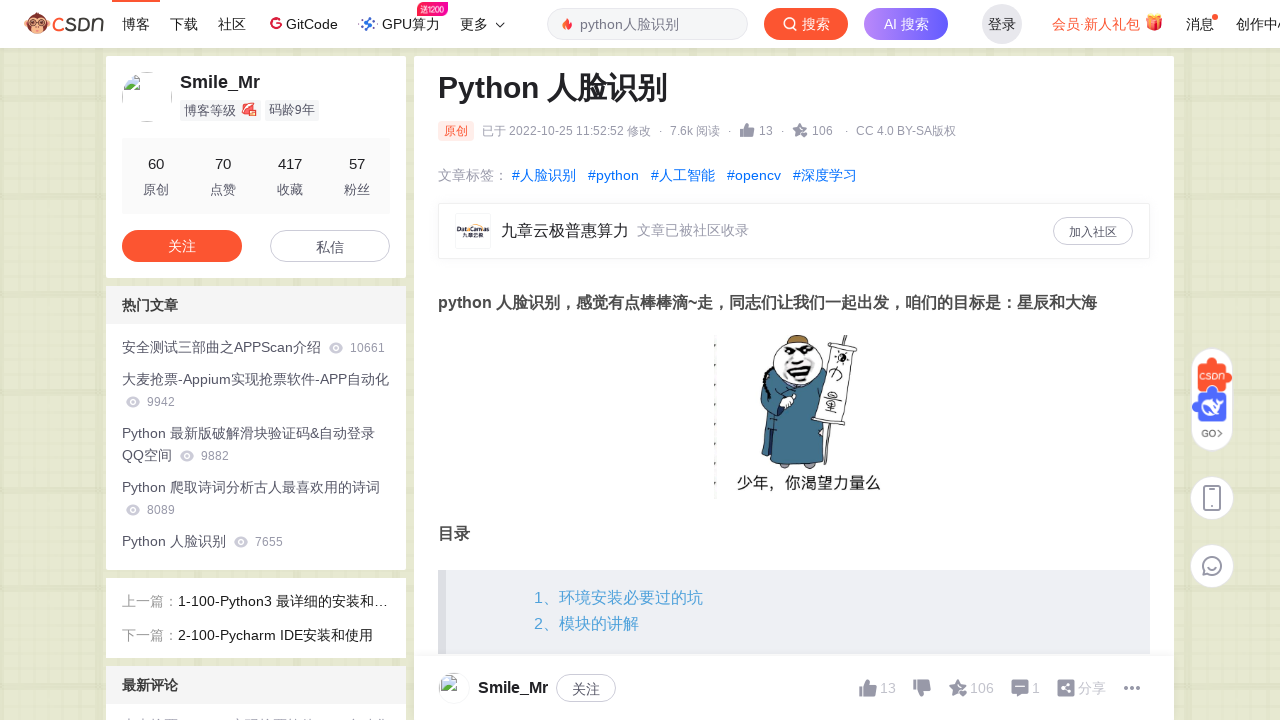

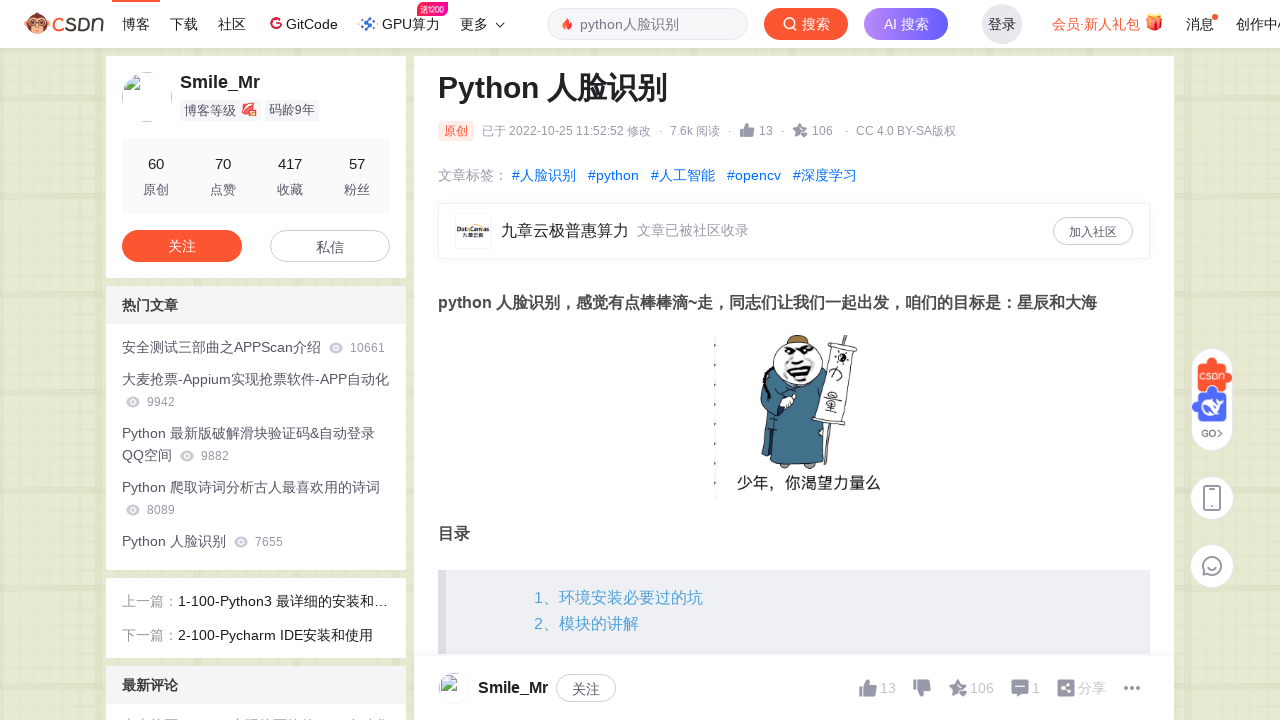